Tests drag and drop functionality by dragging an element from source to target within an iframe

Starting URL: https://jqueryui.com/droppable/

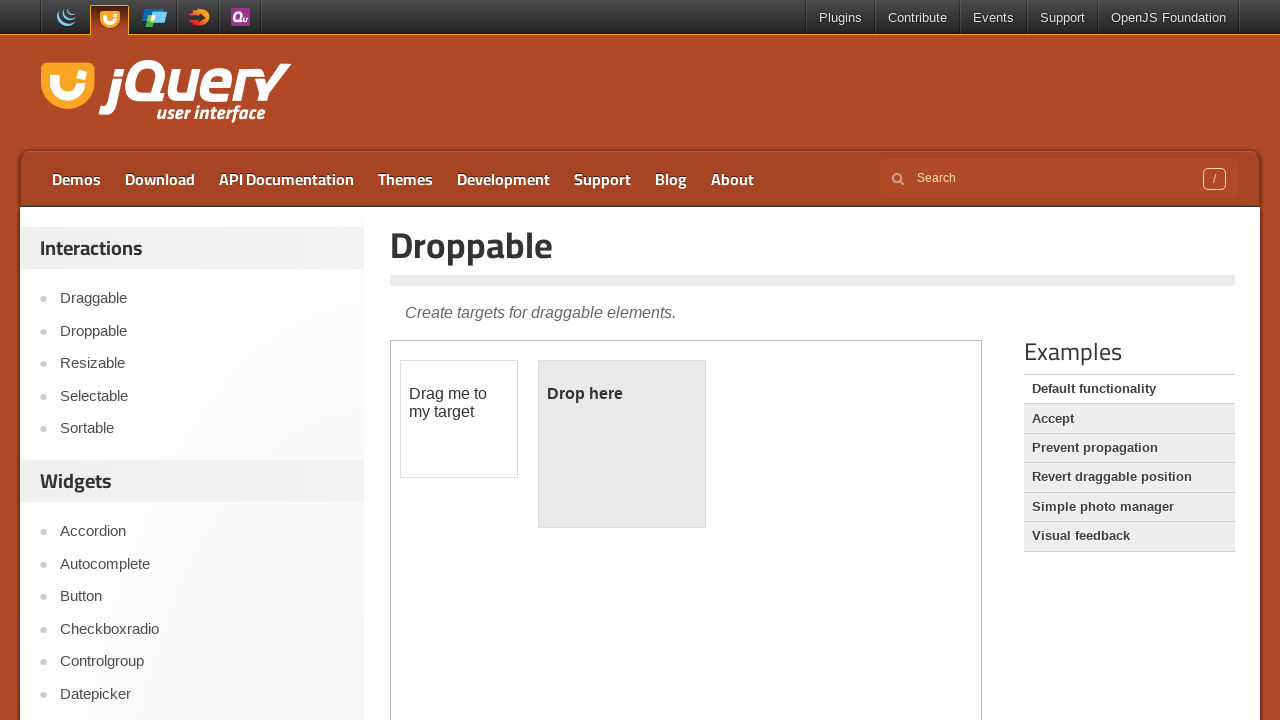

Located the iframe containing drag and drop demo
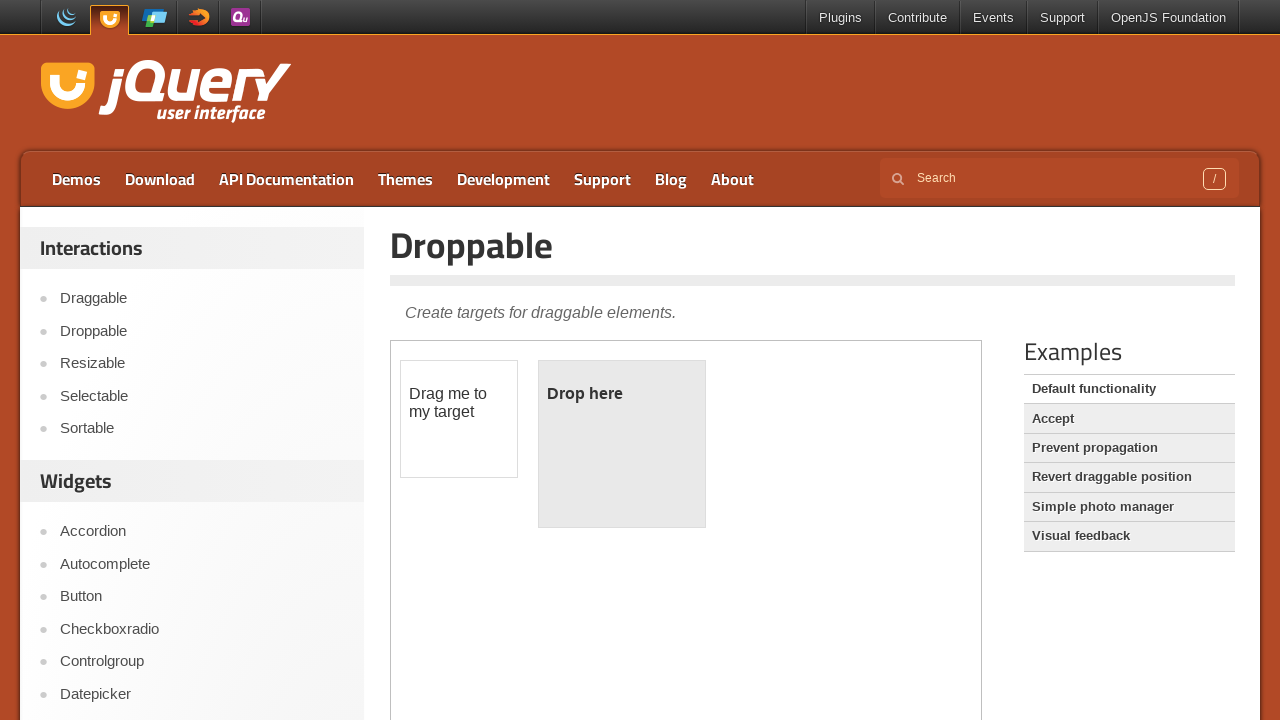

Located the draggable element
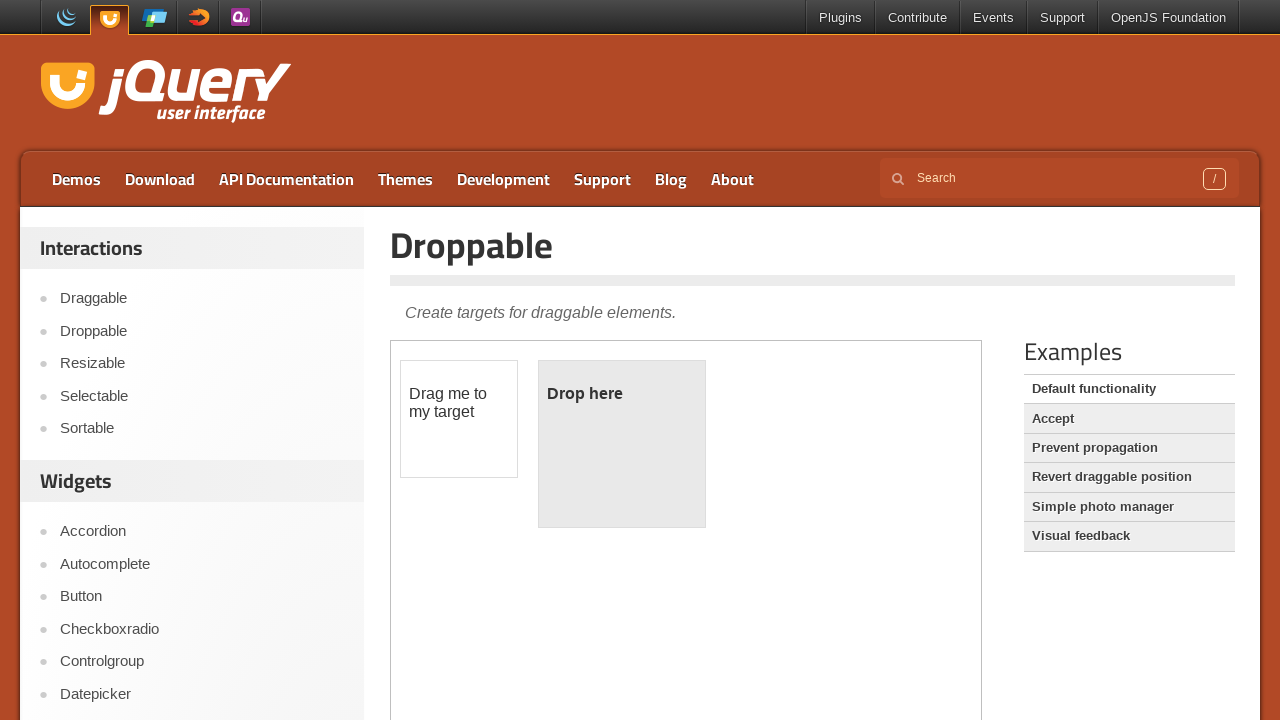

Located the droppable target element
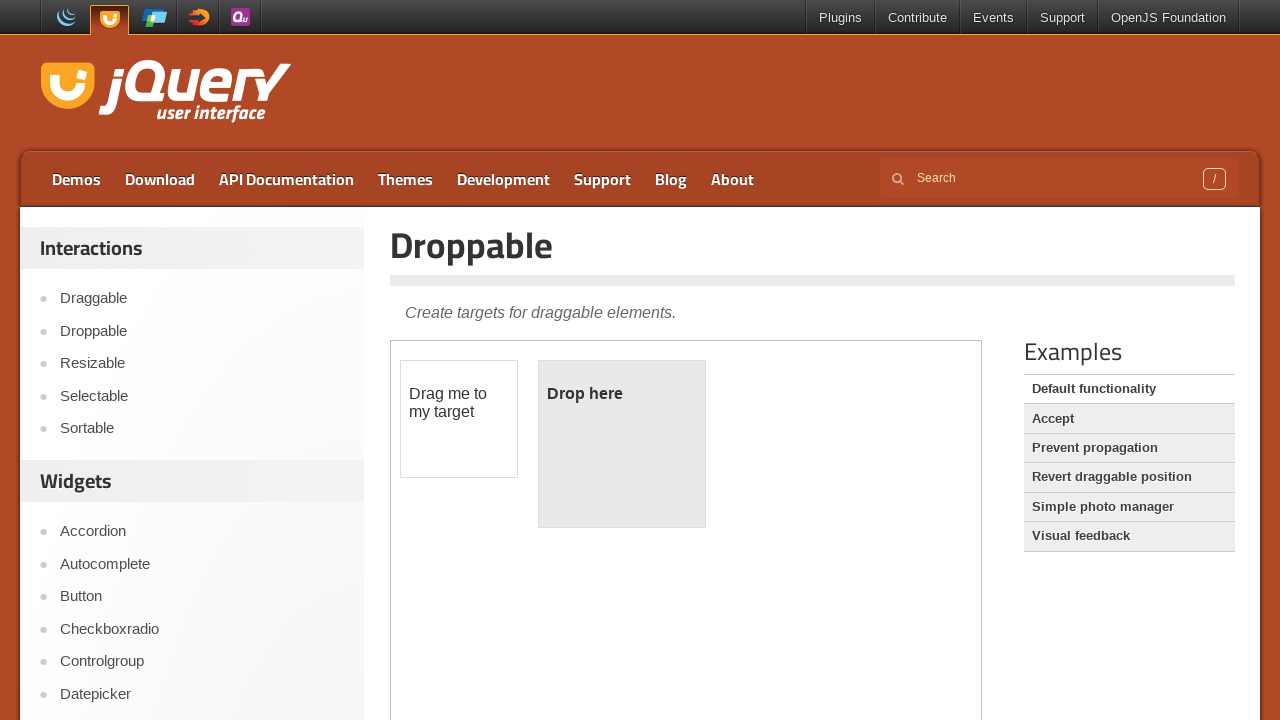

Dragged element from source to target at (622, 444)
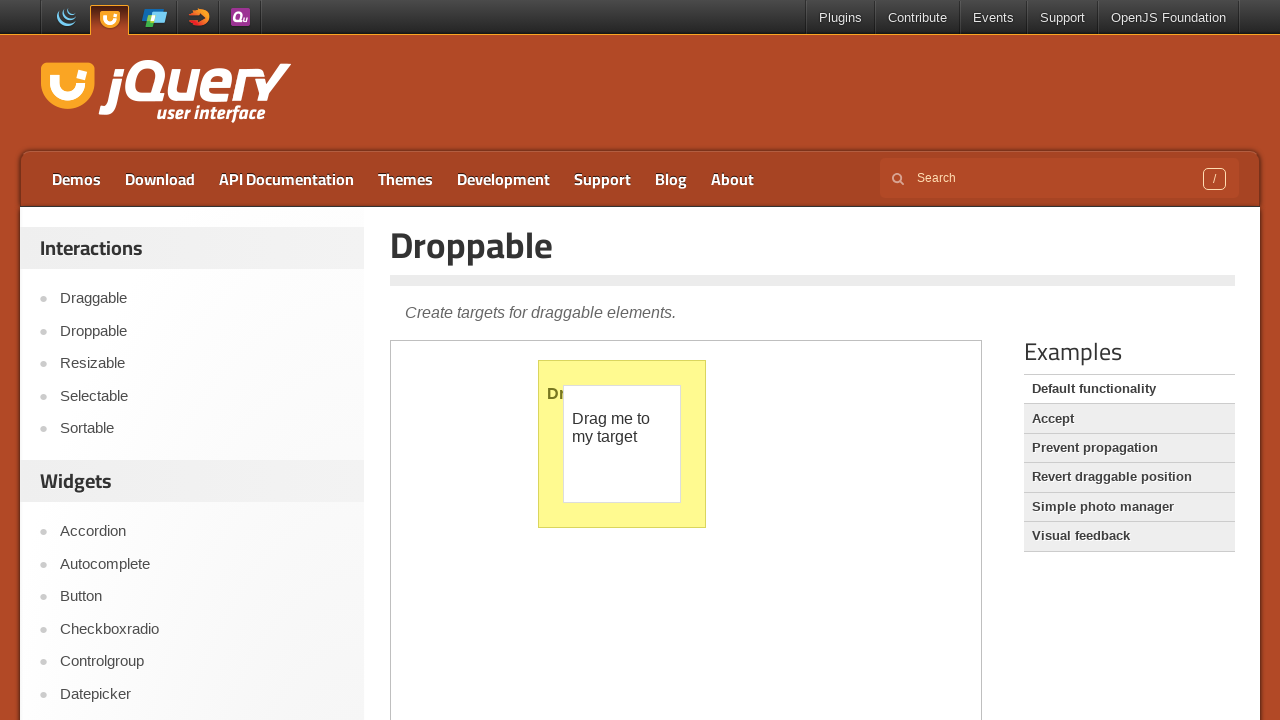

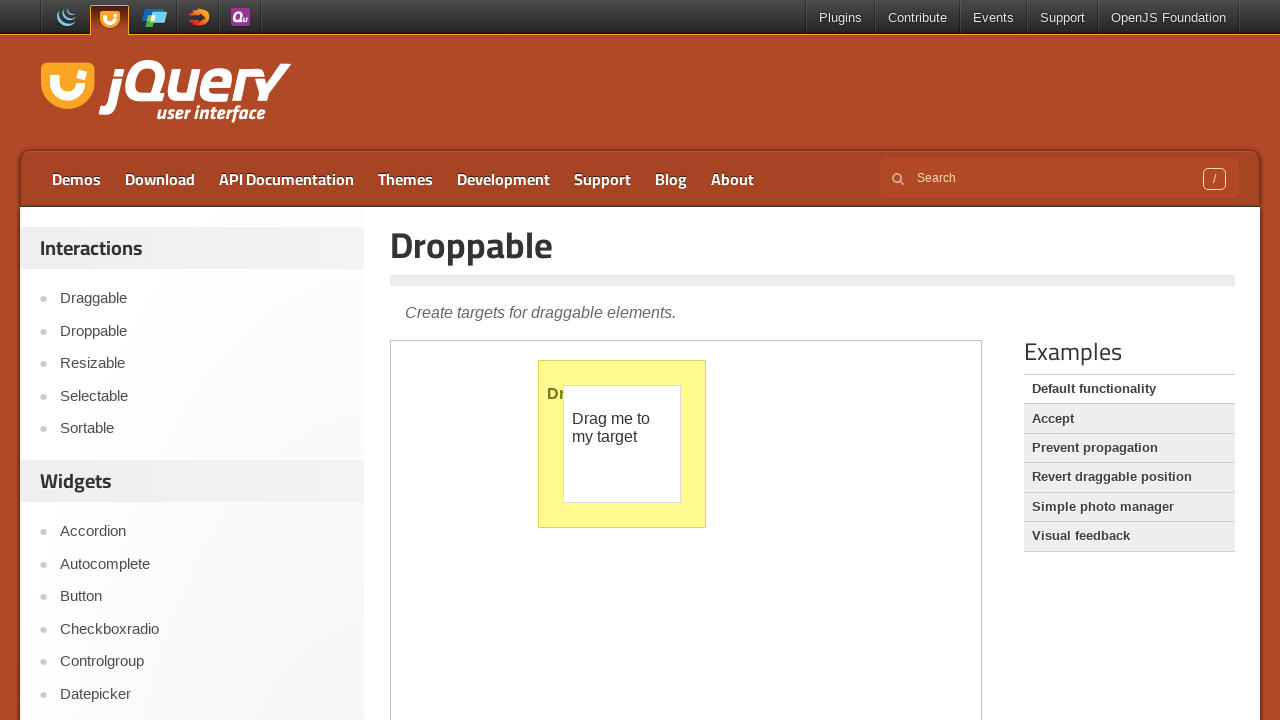